Tests implicit wait by clicking Start button and verifying "Hello World!" text appears after dynamic loading

Starting URL: https://automationfc.github.io/dynamic-loading/

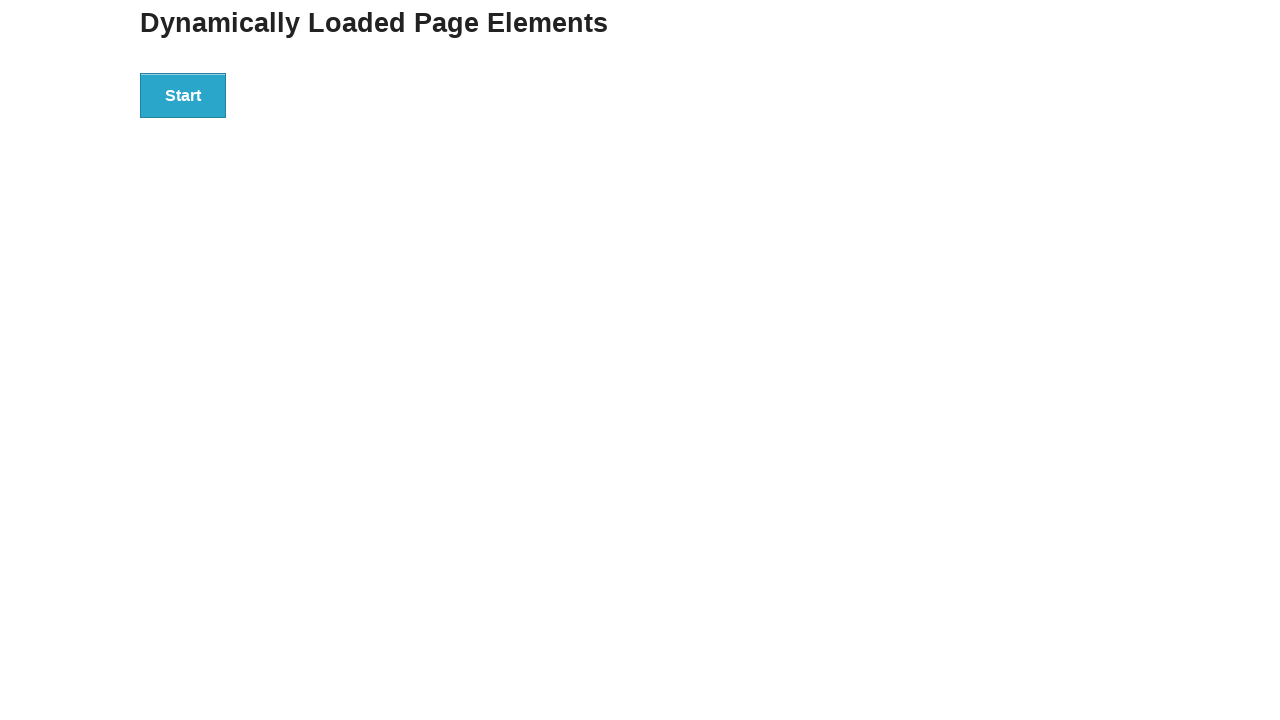

Clicked Start button to trigger dynamic loading at (183, 95) on xpath=//button[text()='Start']
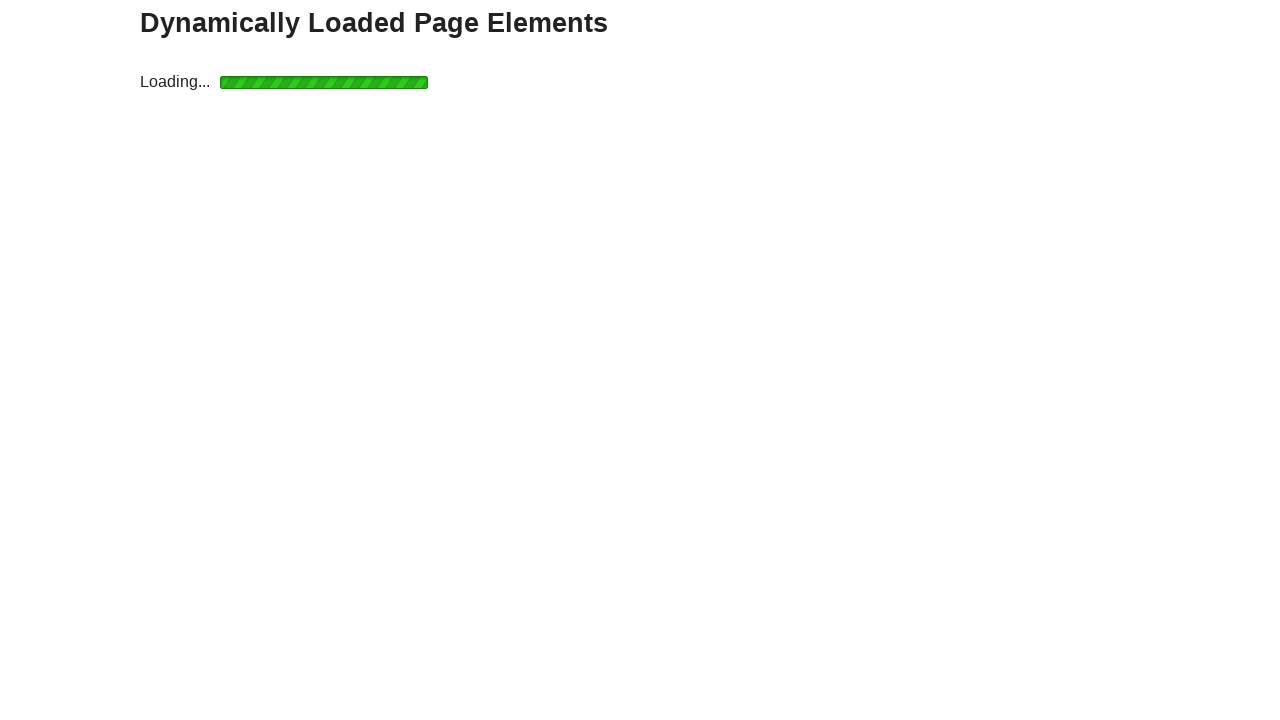

Waited for 'Hello World!' text to appear after dynamic loading
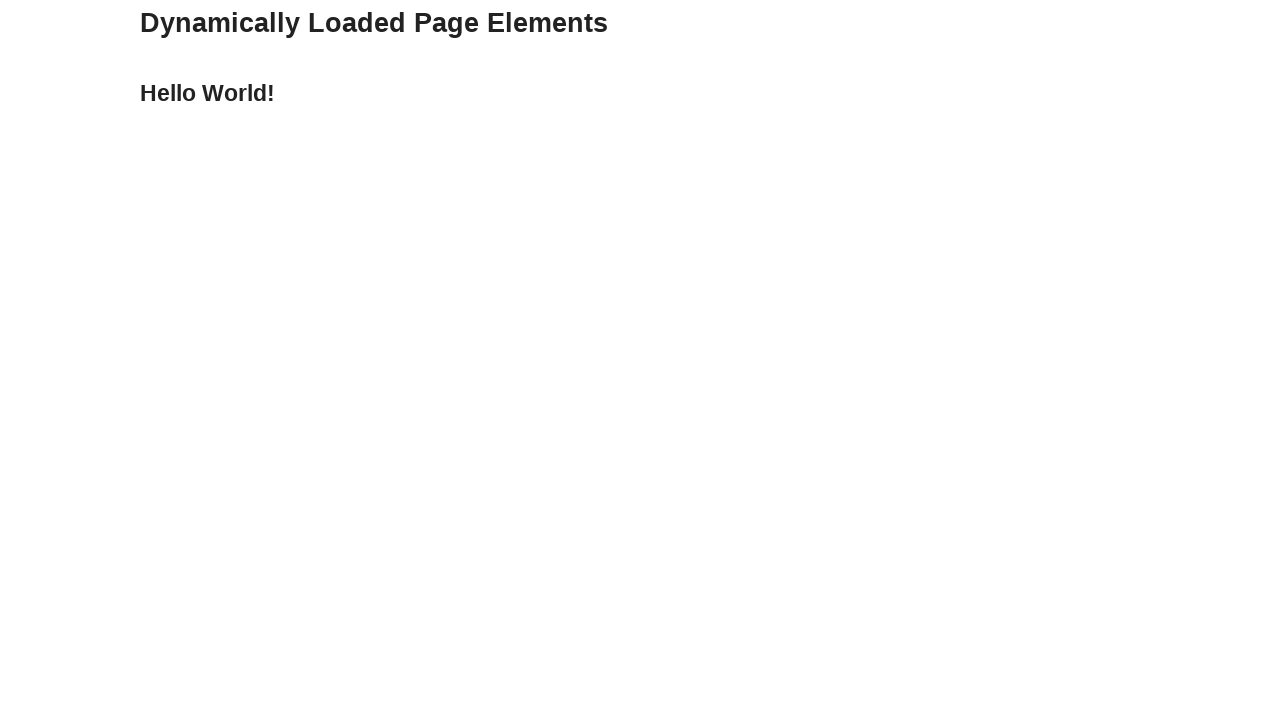

Verified 'Hello World!' text is displayed correctly
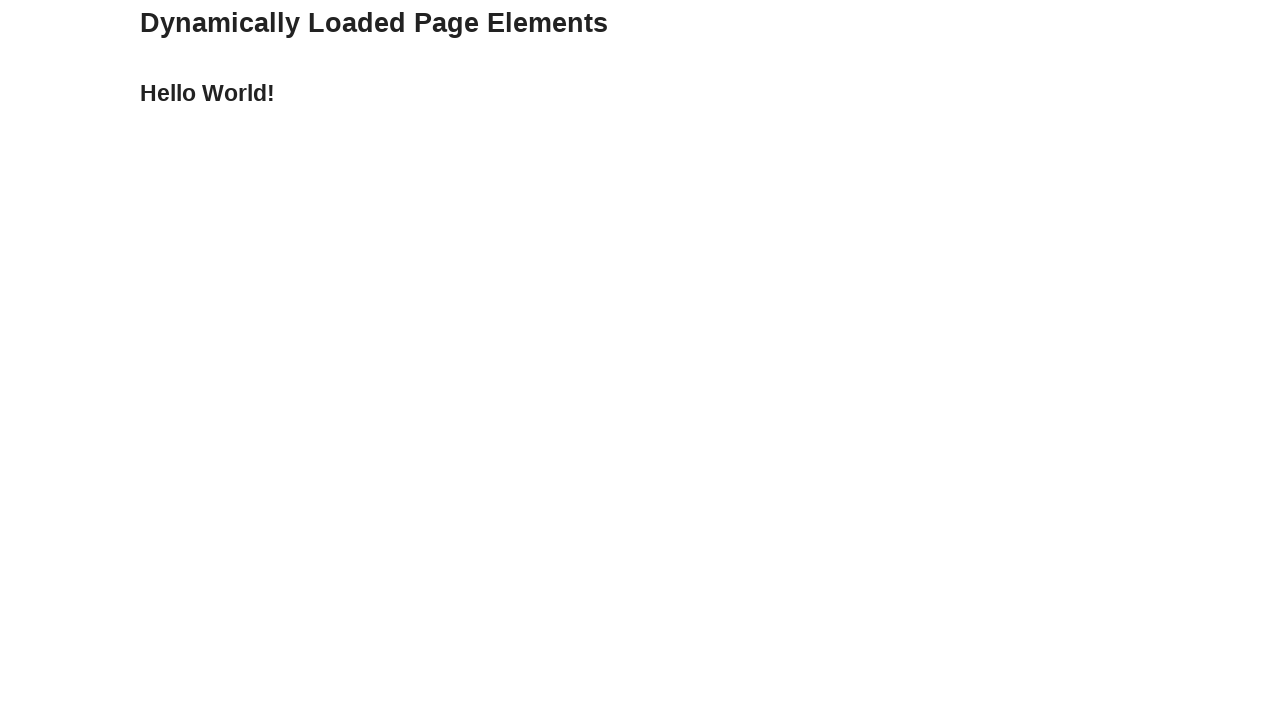

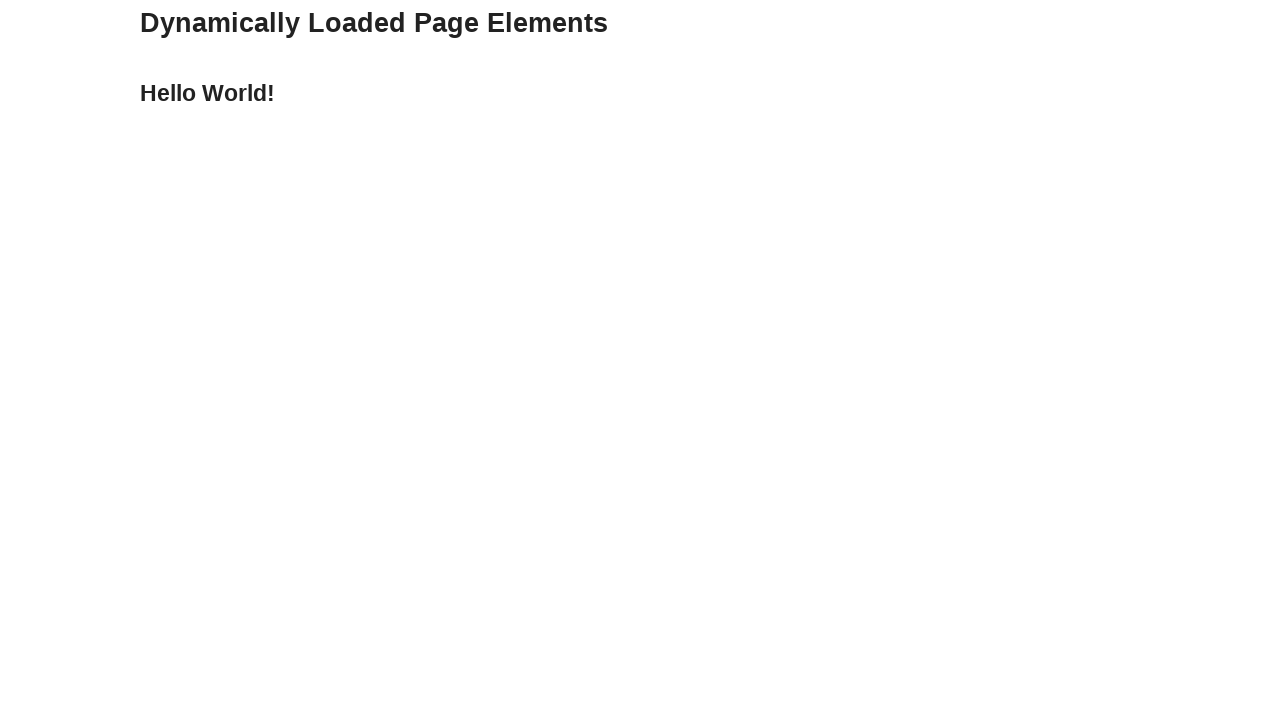